Tests window handling by clicking a link that opens a new window, switching between windows, and verifying content in each window

Starting URL: https://the-internet.herokuapp.com/windows

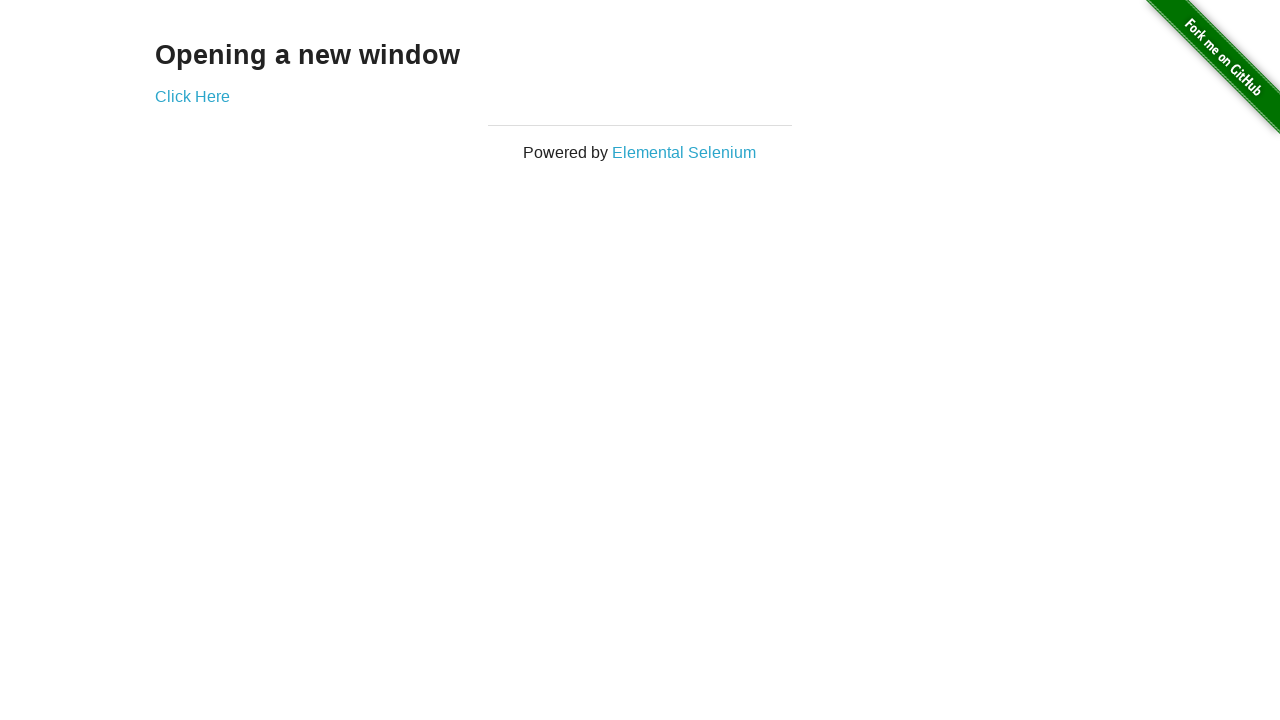

Clicked 'Click Here' link to open new window at (192, 96) on a:has-text('Click Here')
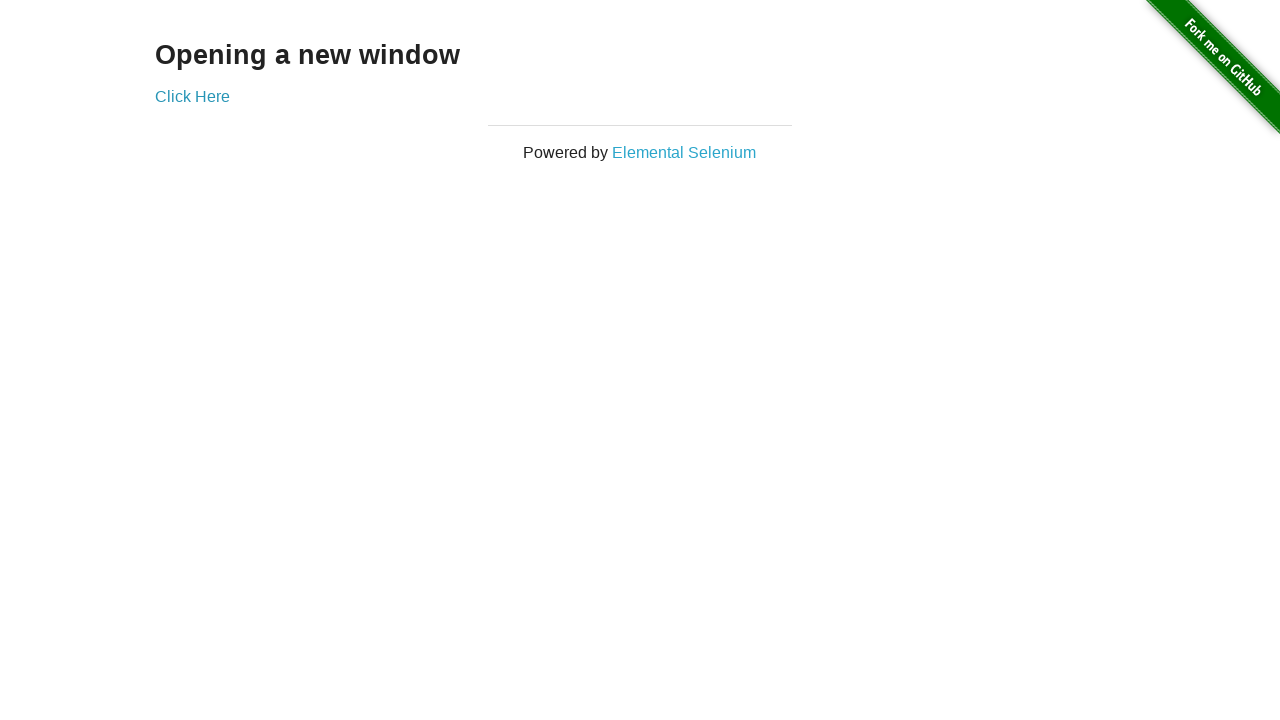

Captured new window/tab popup
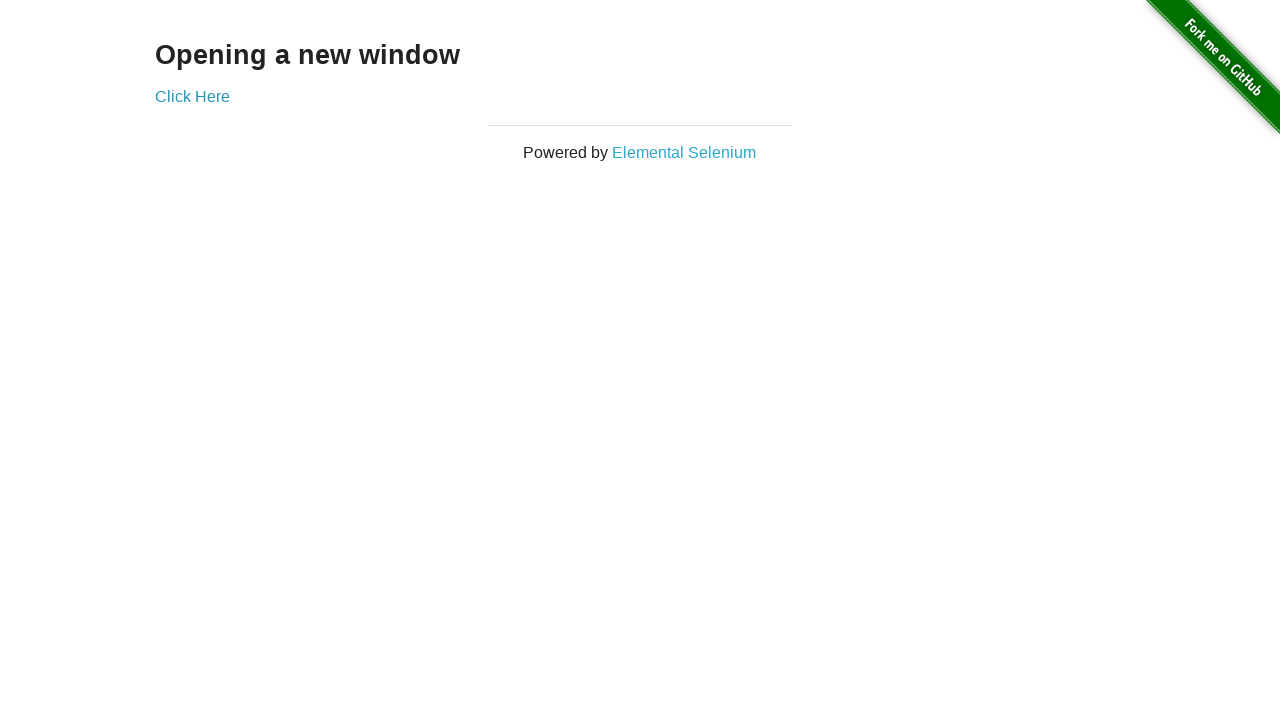

Waited for new window to load
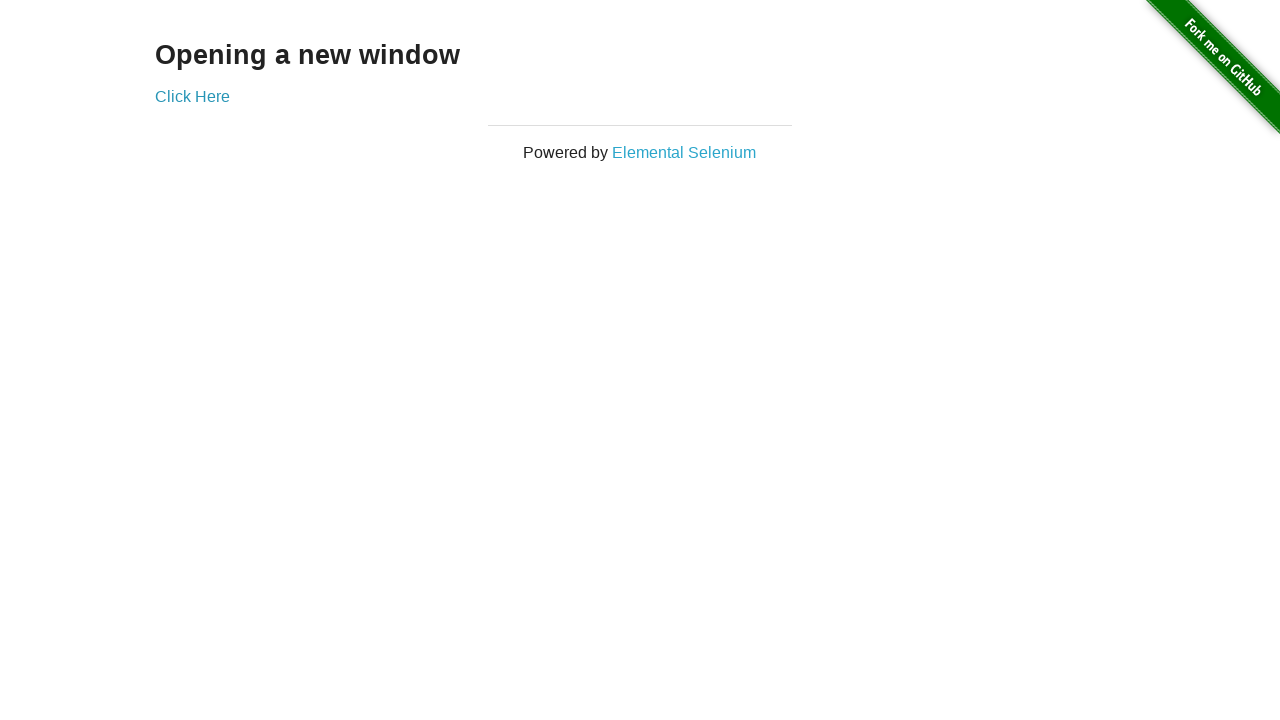

Verified new window title contains 'New Window'
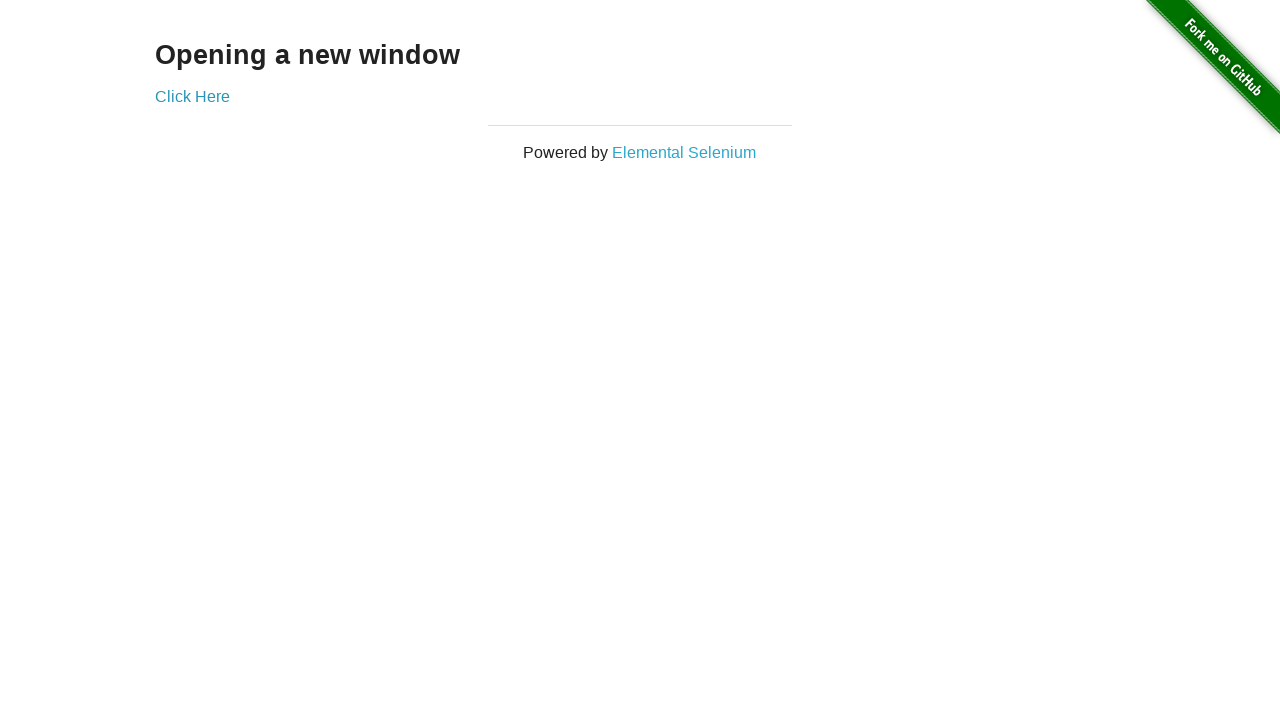

Switched back to original window
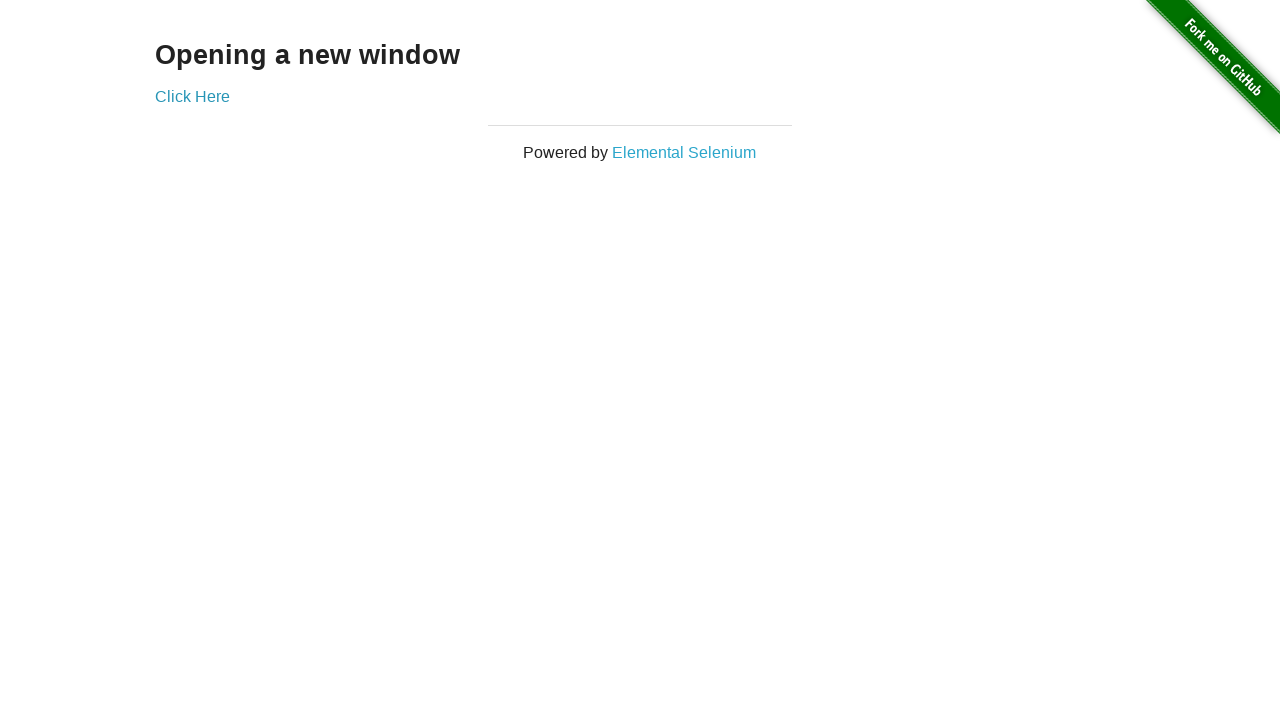

Verified original window title contains 'The Internet'
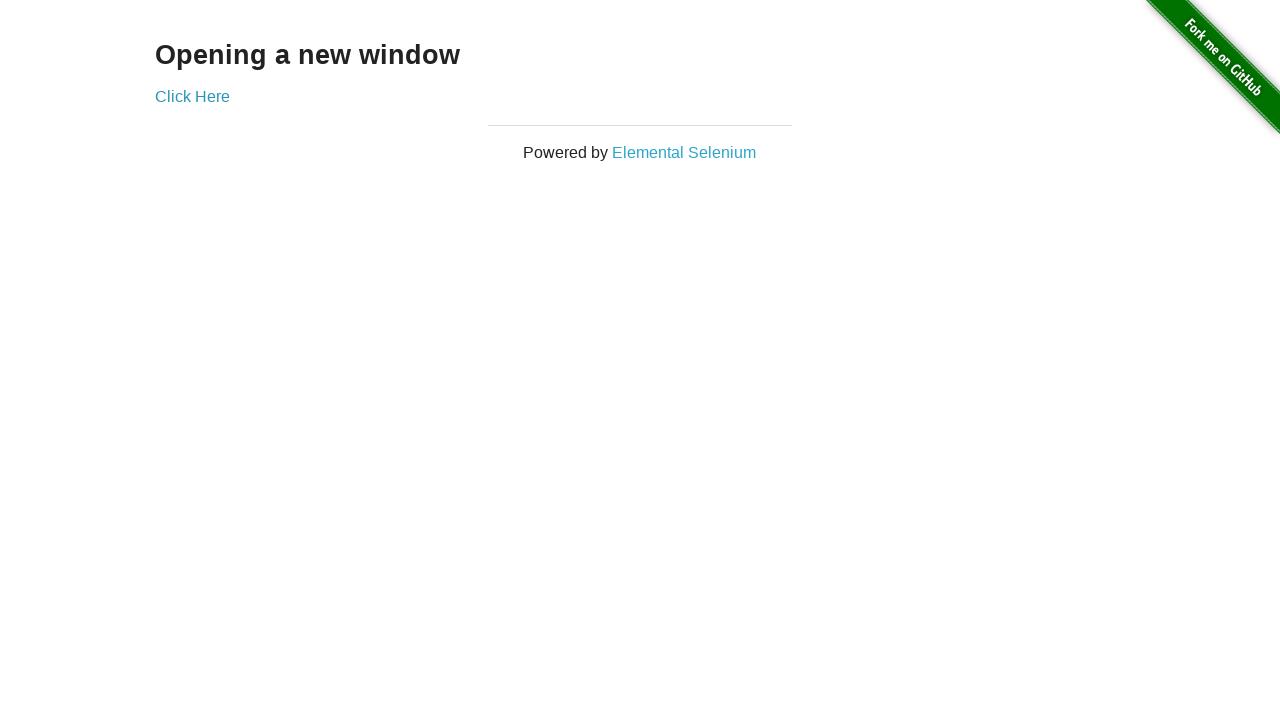

Closed the new window
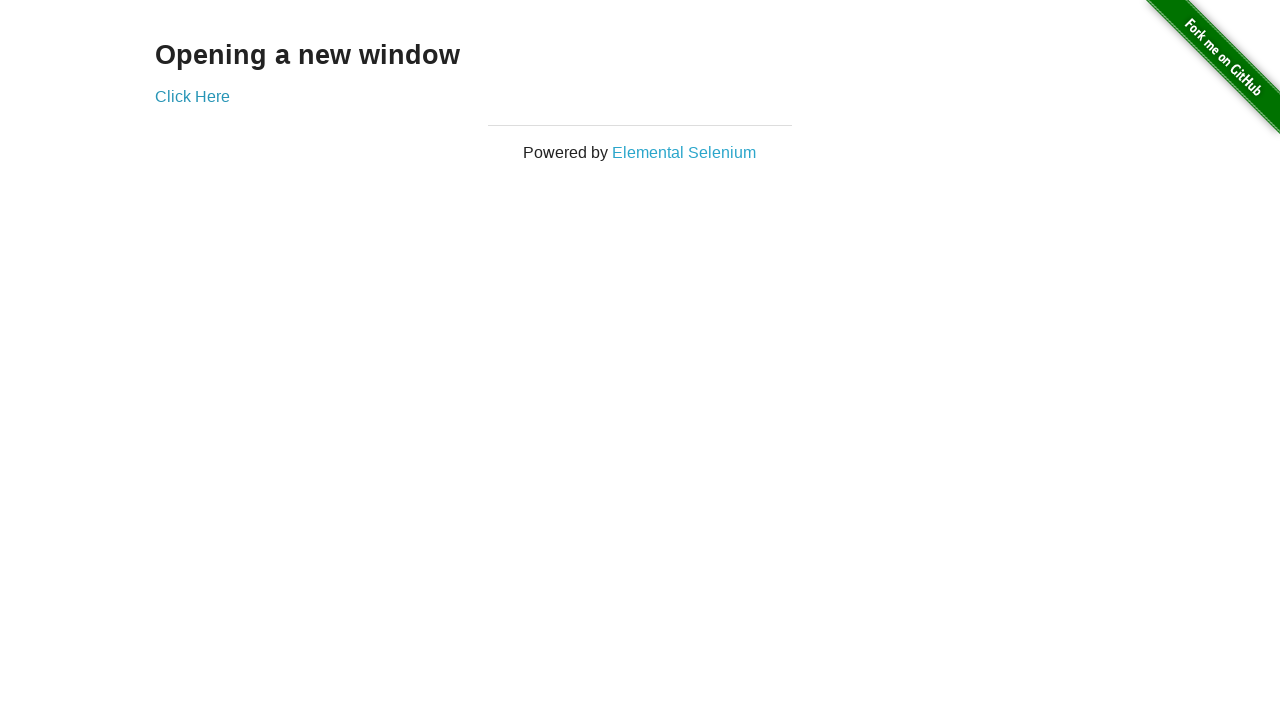

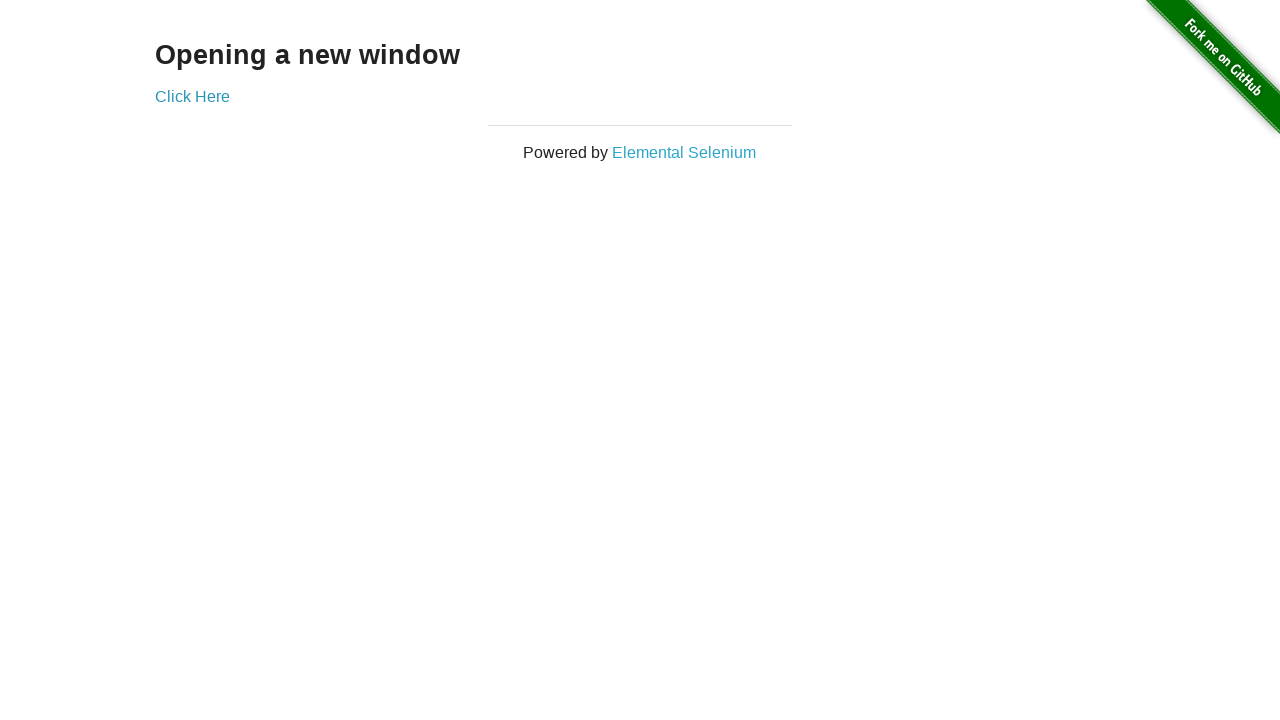